Tests dynamic page loading where the element is already in DOM but hidden, clicking start button and waiting for it to become visible

Starting URL: http://the-internet.herokuapp.com/dynamic_loading/1

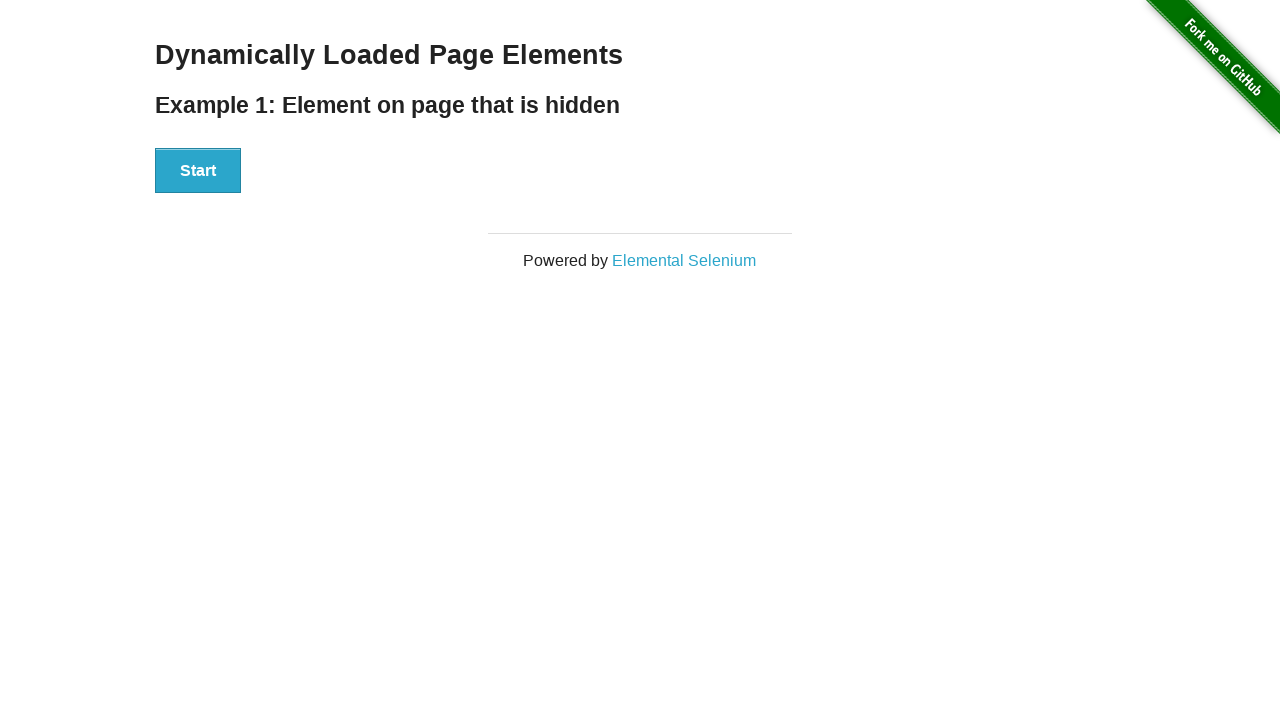

Clicked the Start button to initiate dynamic loading at (198, 171) on #start button
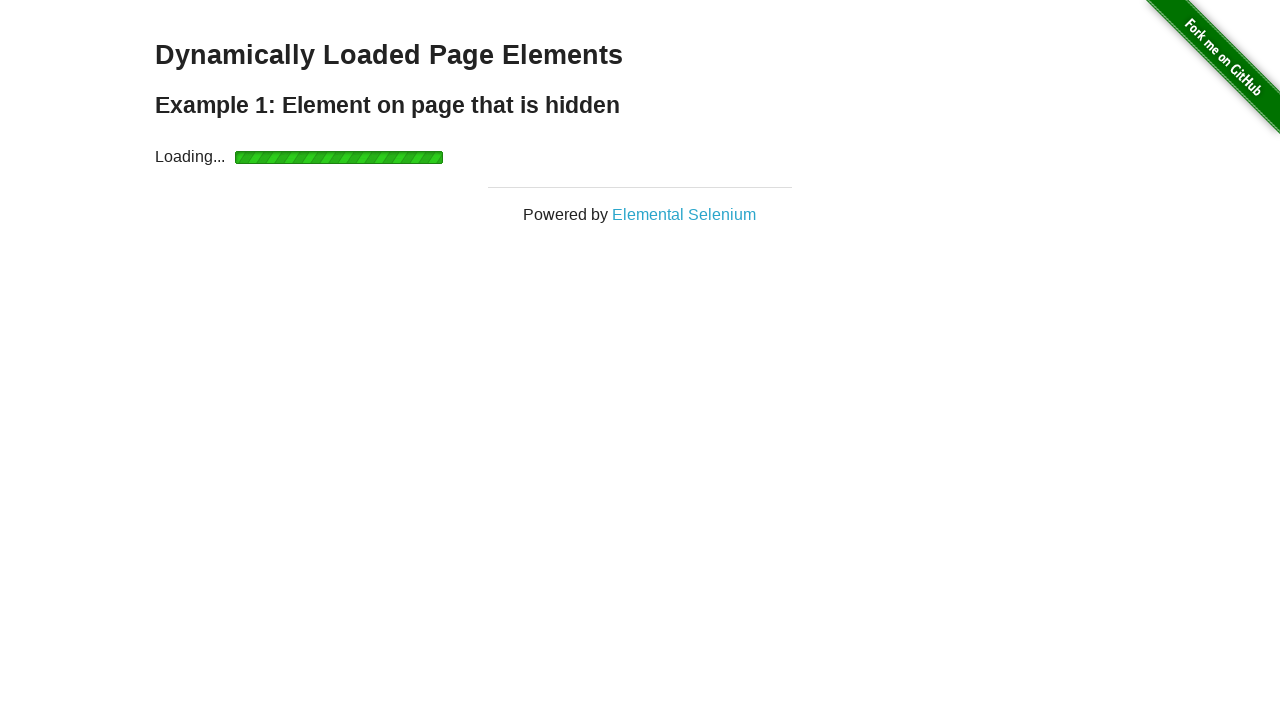

Waited for the finish element to become visible
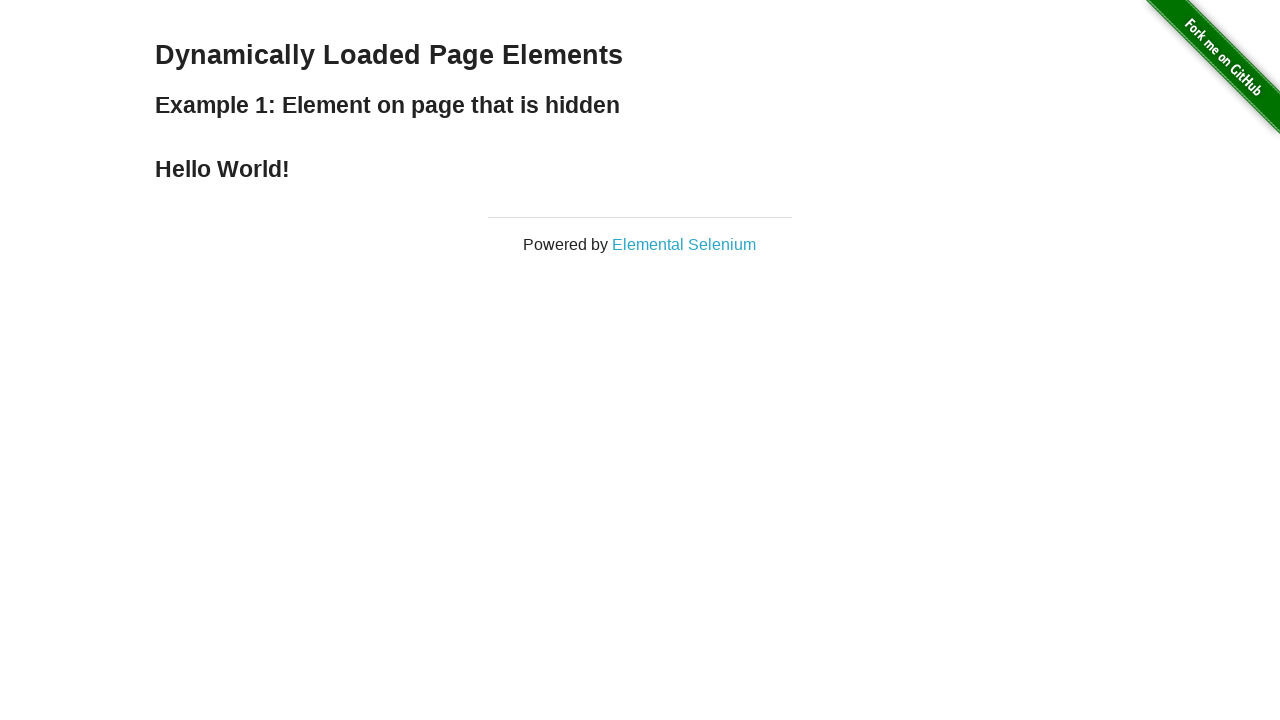

Verified that the finish element is visible
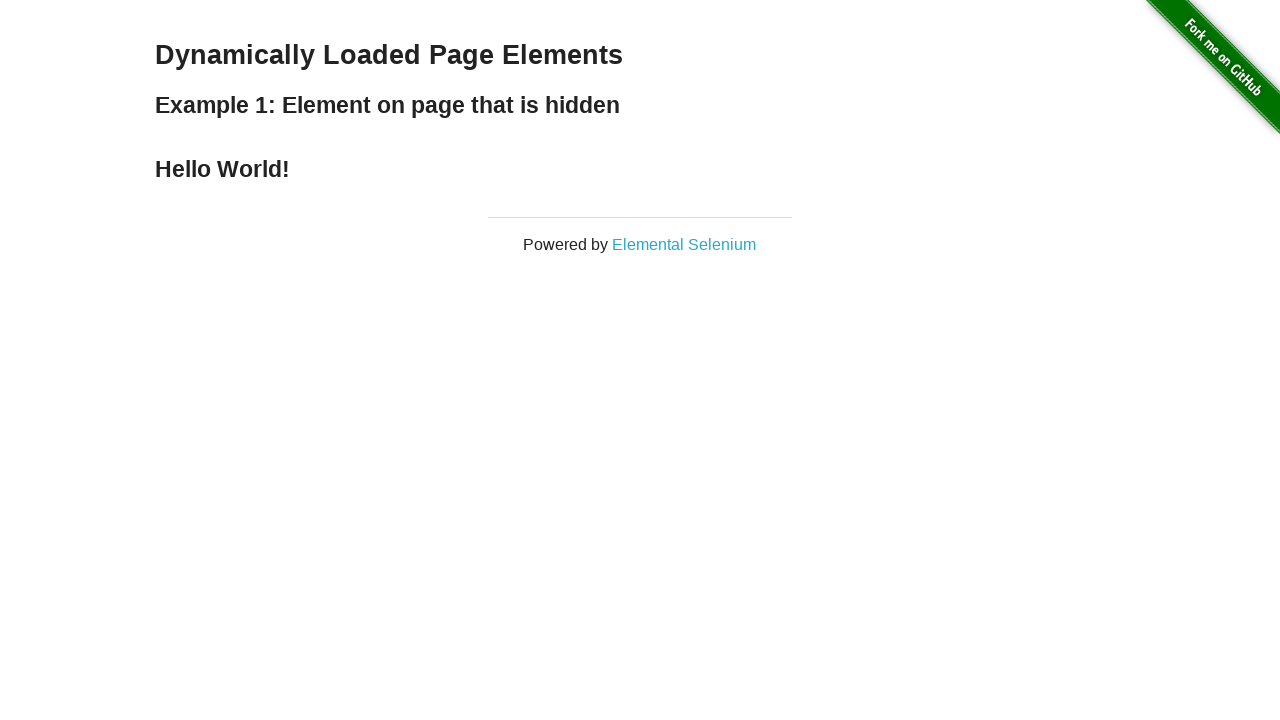

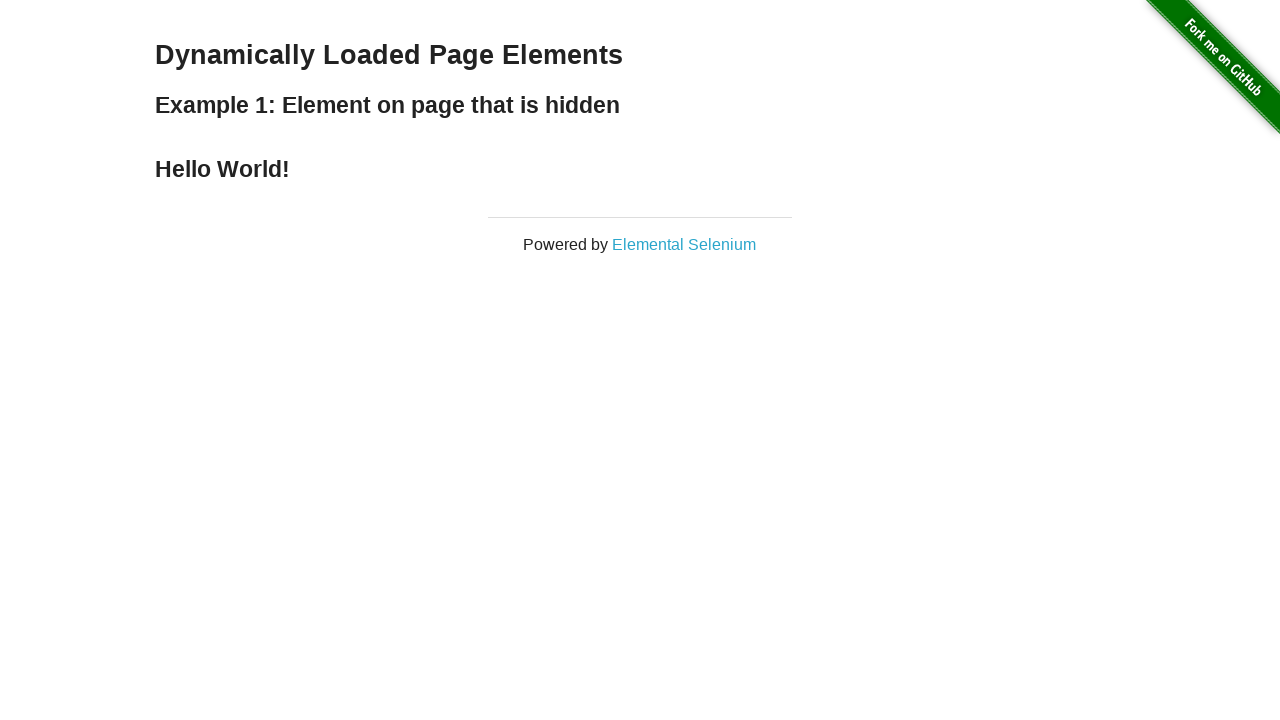